Tests scroll functionality by scrolling down to a "CYDEO" link at the bottom of the page using moveToElement, then scrolling back up using PAGE_UP key presses

Starting URL: https://practice.cydeo.com/

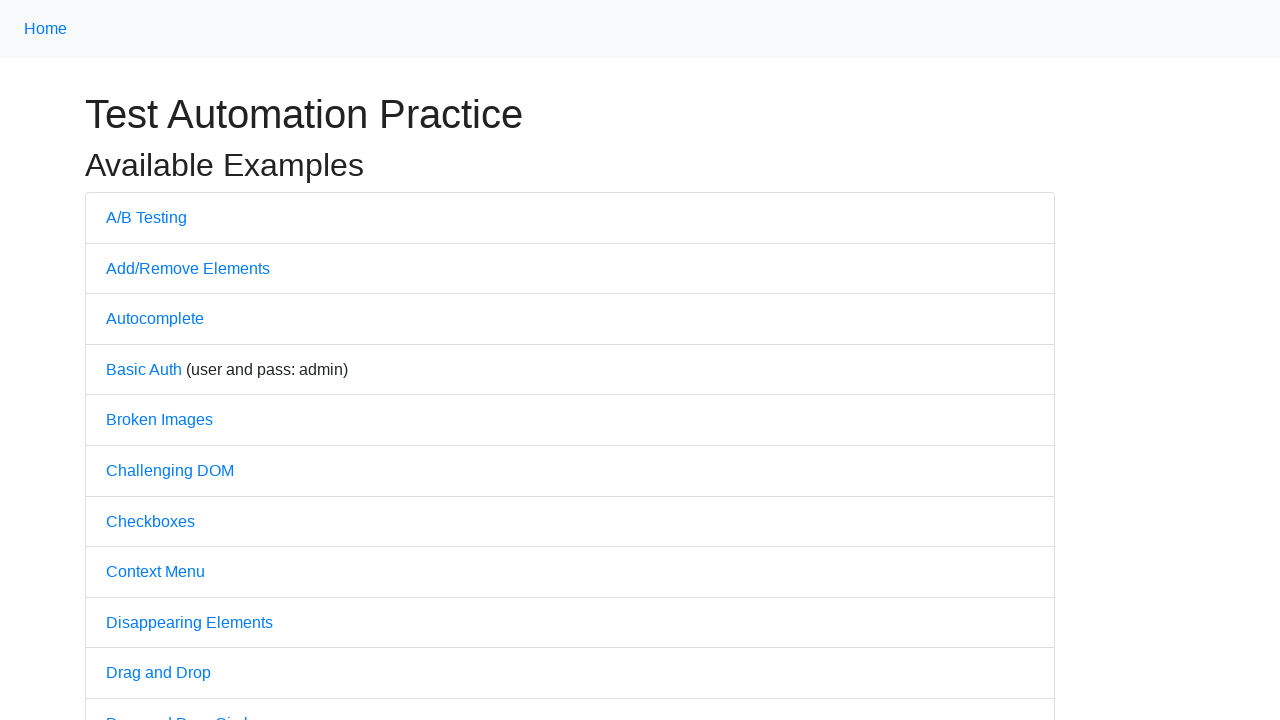

Navigated to https://practice.cydeo.com/
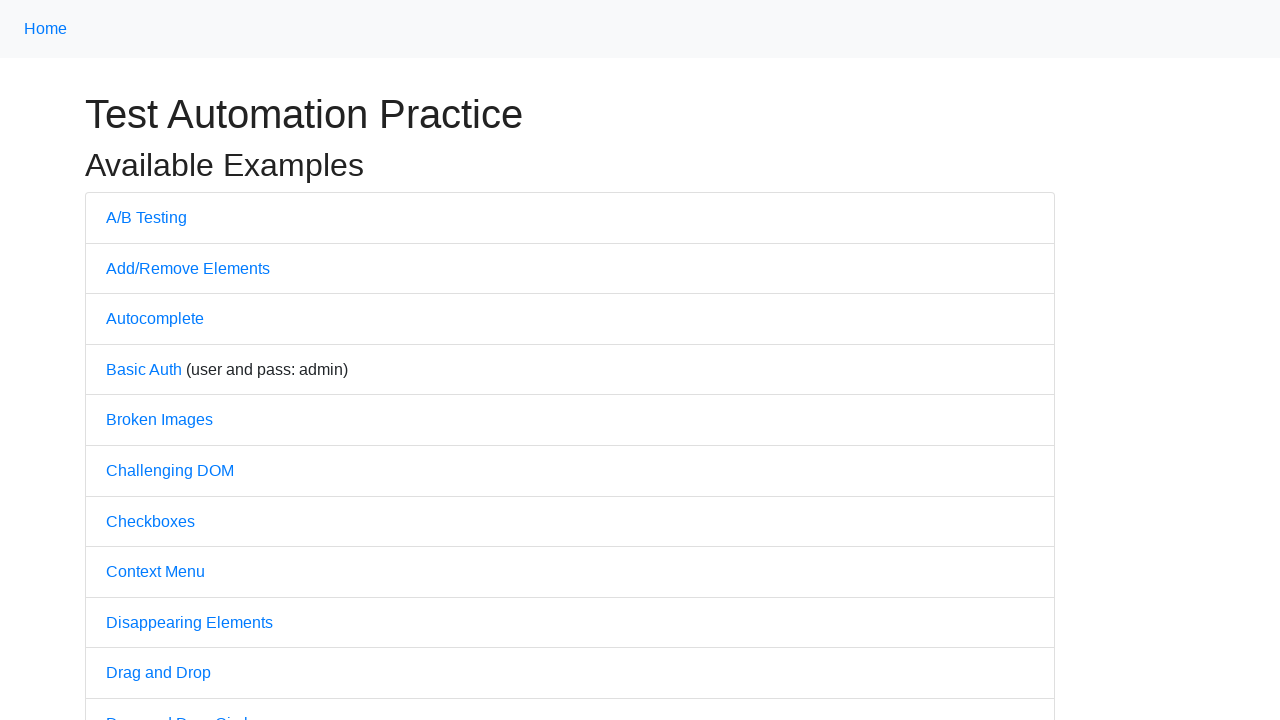

Located CYDEO link element
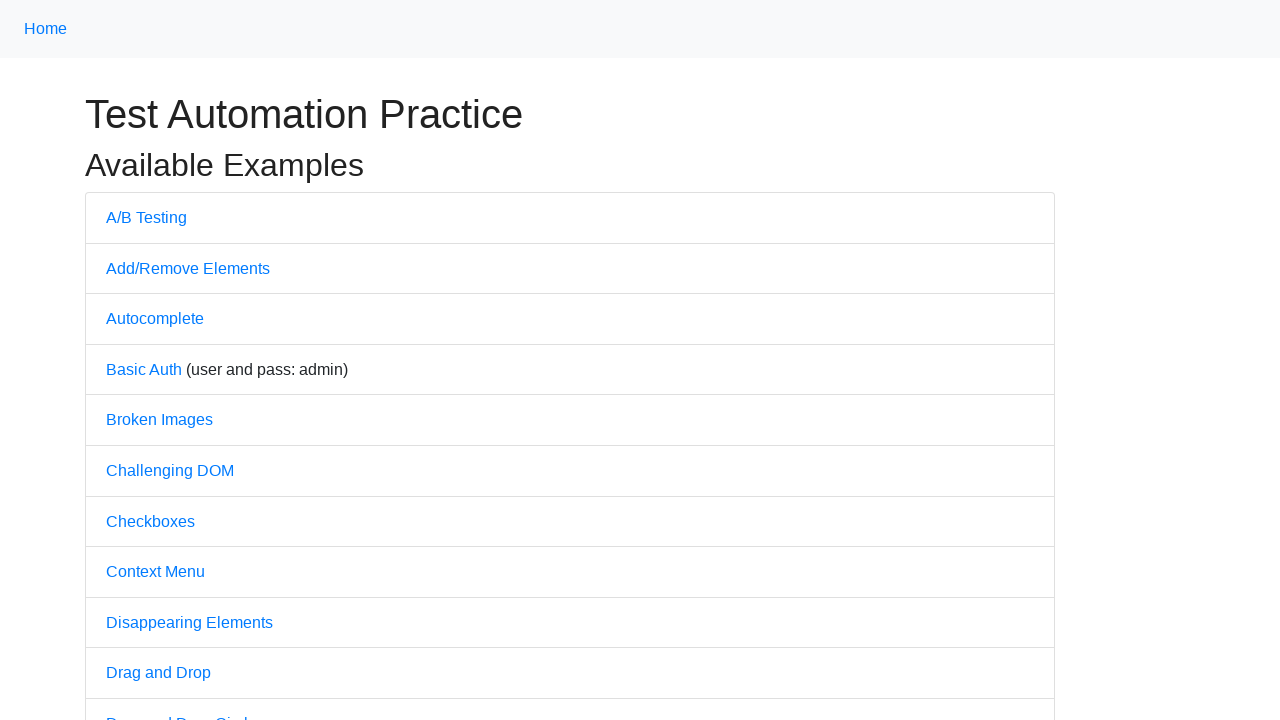

Scrolled down to CYDEO link at bottom of page
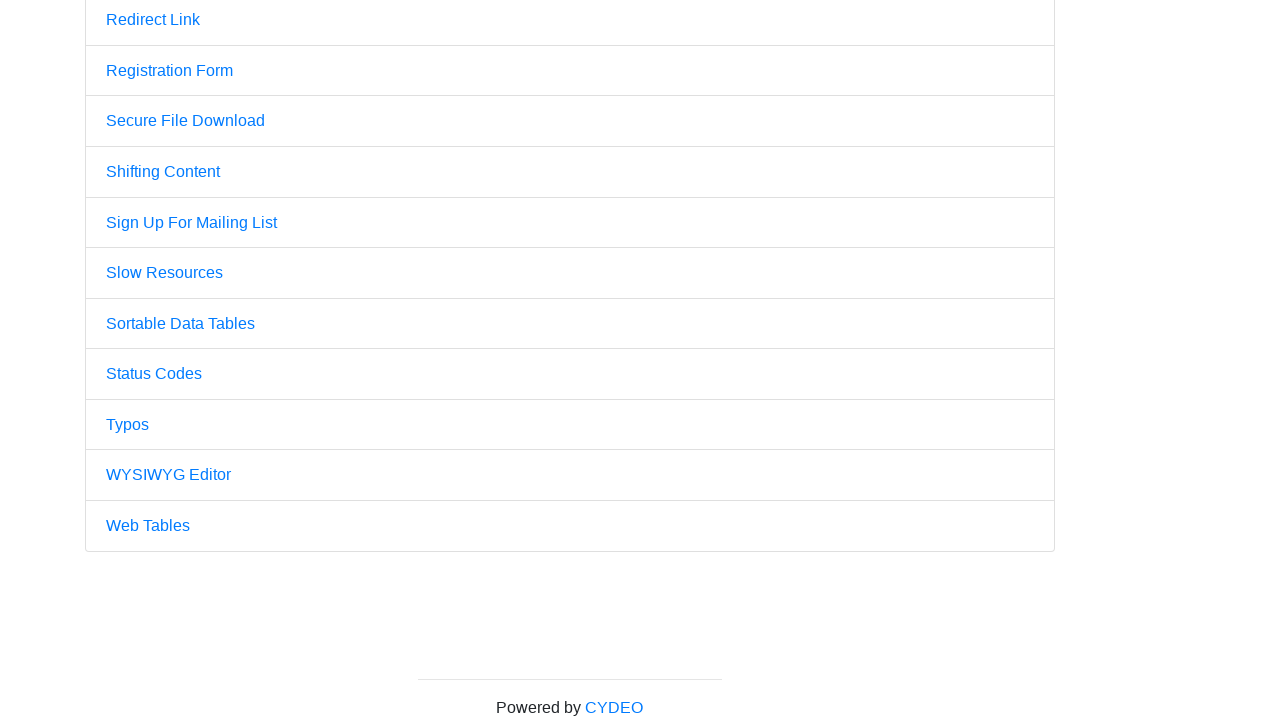

Waited 500ms for scroll animation to complete
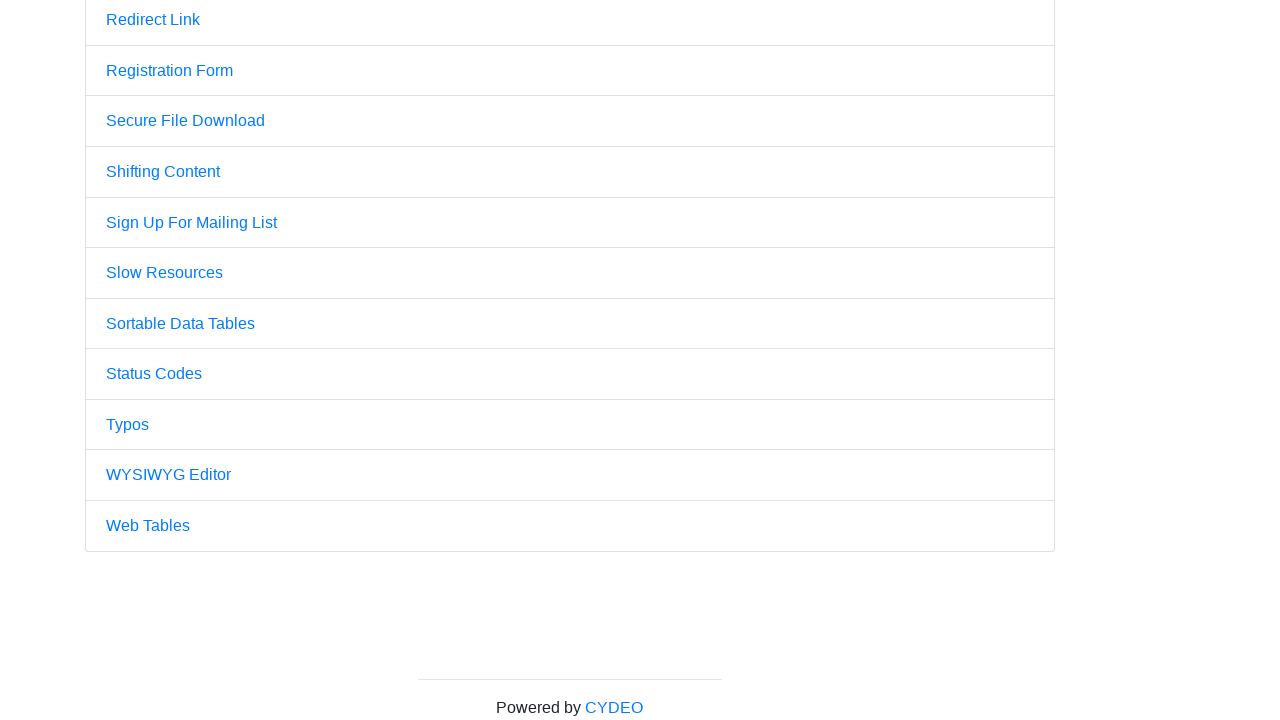

Pressed PAGE_UP key to scroll up (1st press)
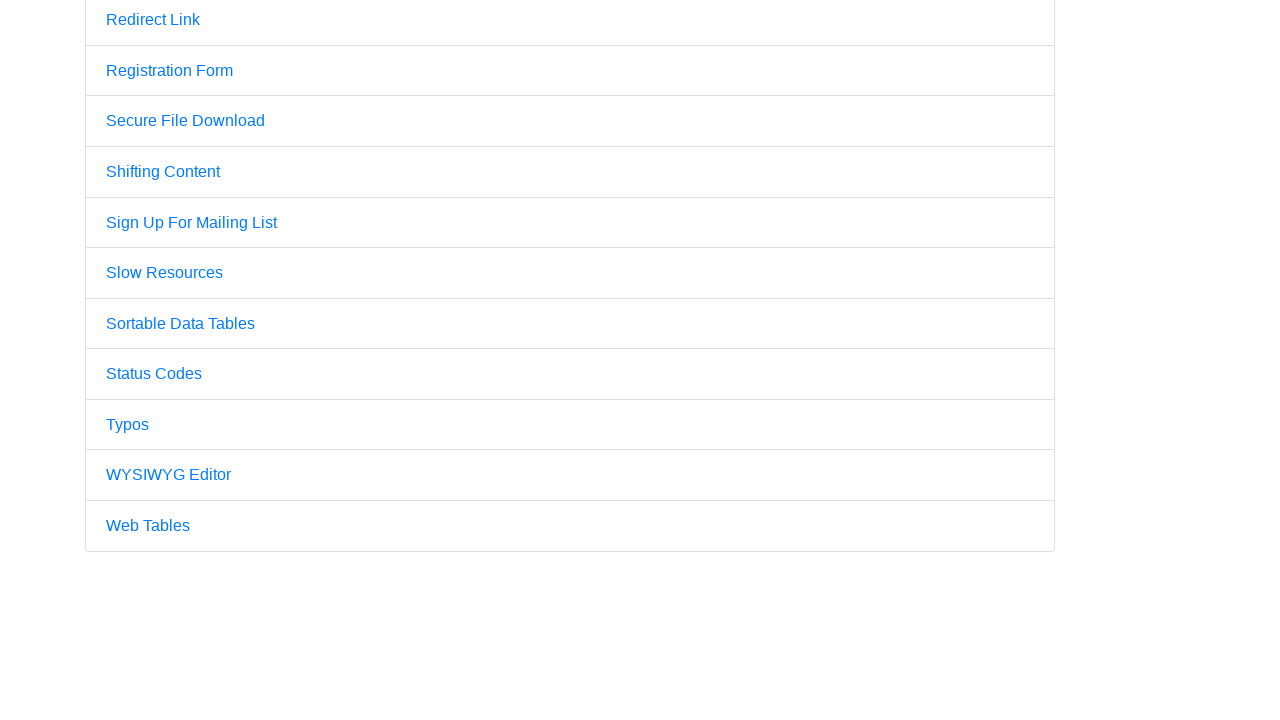

Pressed PAGE_UP key to scroll up (2nd press)
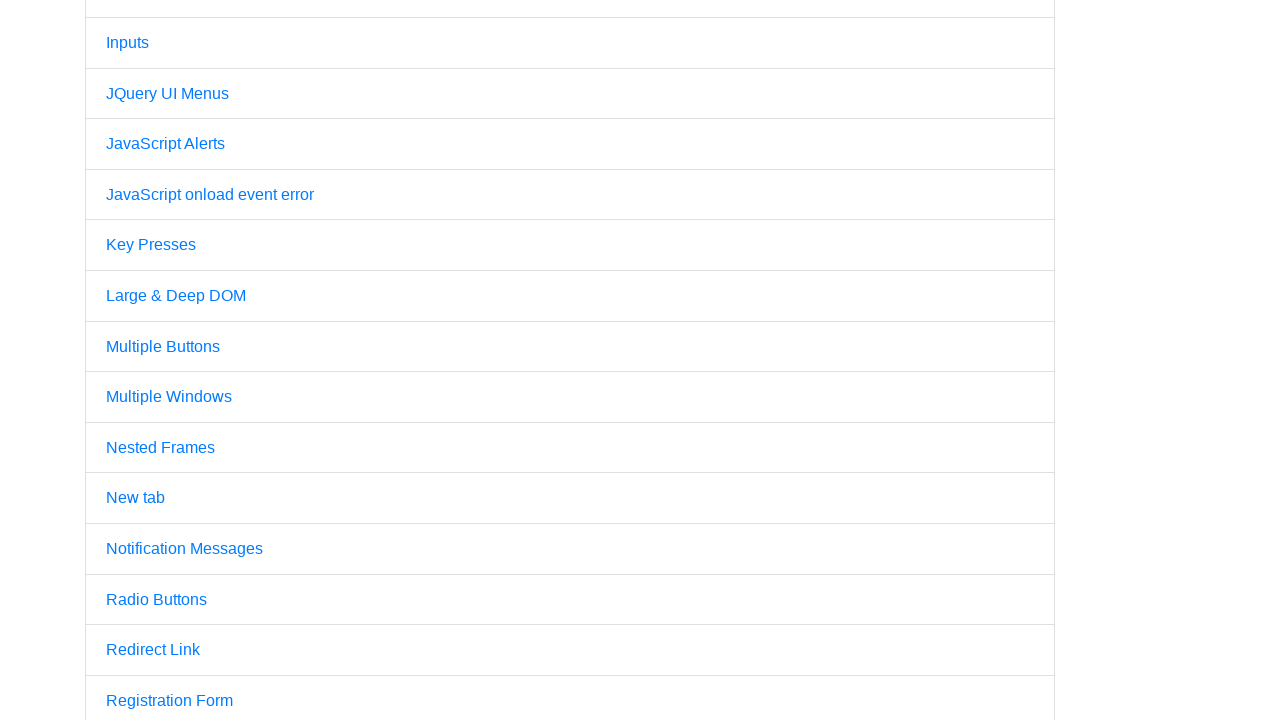

Pressed PAGE_UP key to scroll up (3rd press)
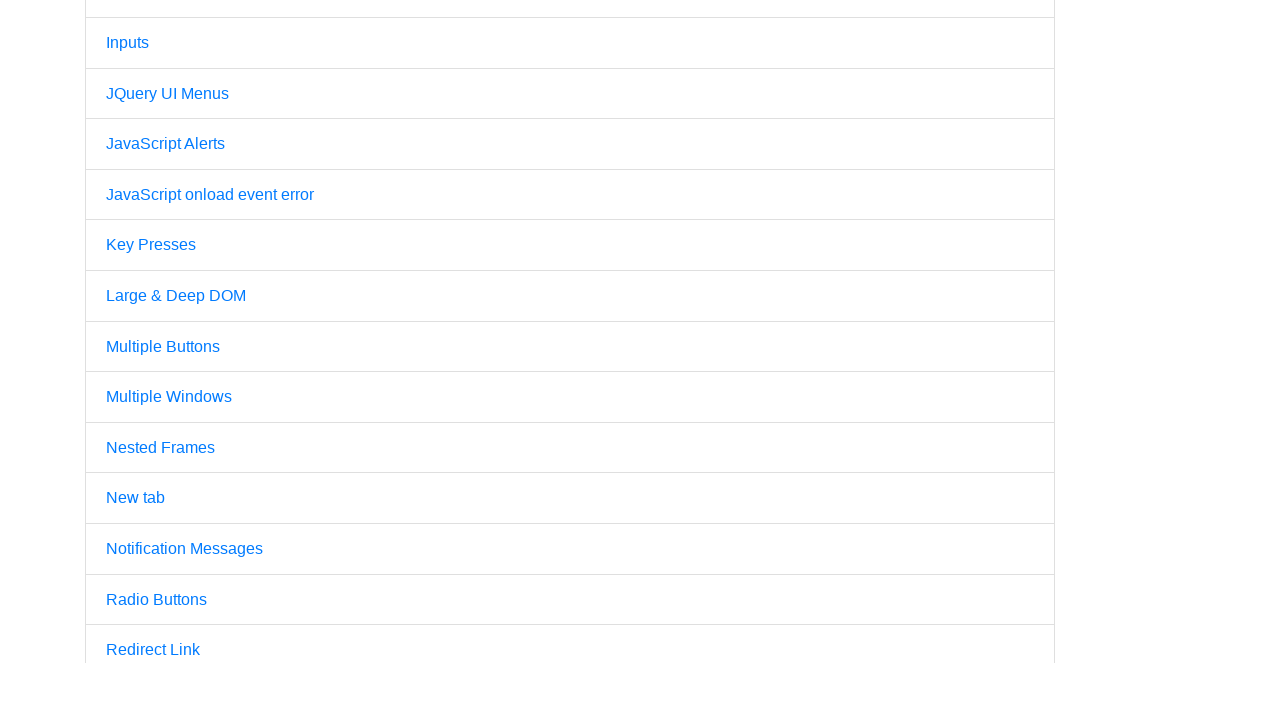

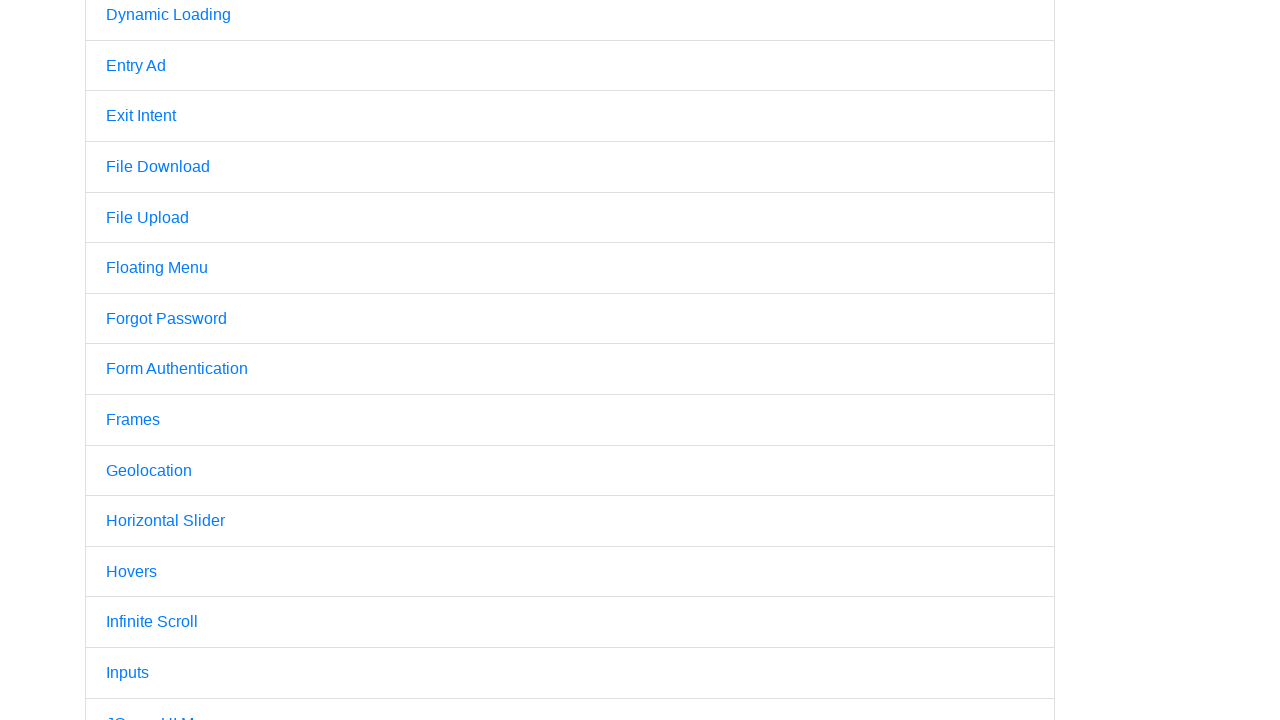